Navigates to the RahulShettyAcademy client page and maximizes the browser window. This is a basic introduction test that verifies the page loads successfully.

Starting URL: https://rahulshettyacademy.com/client

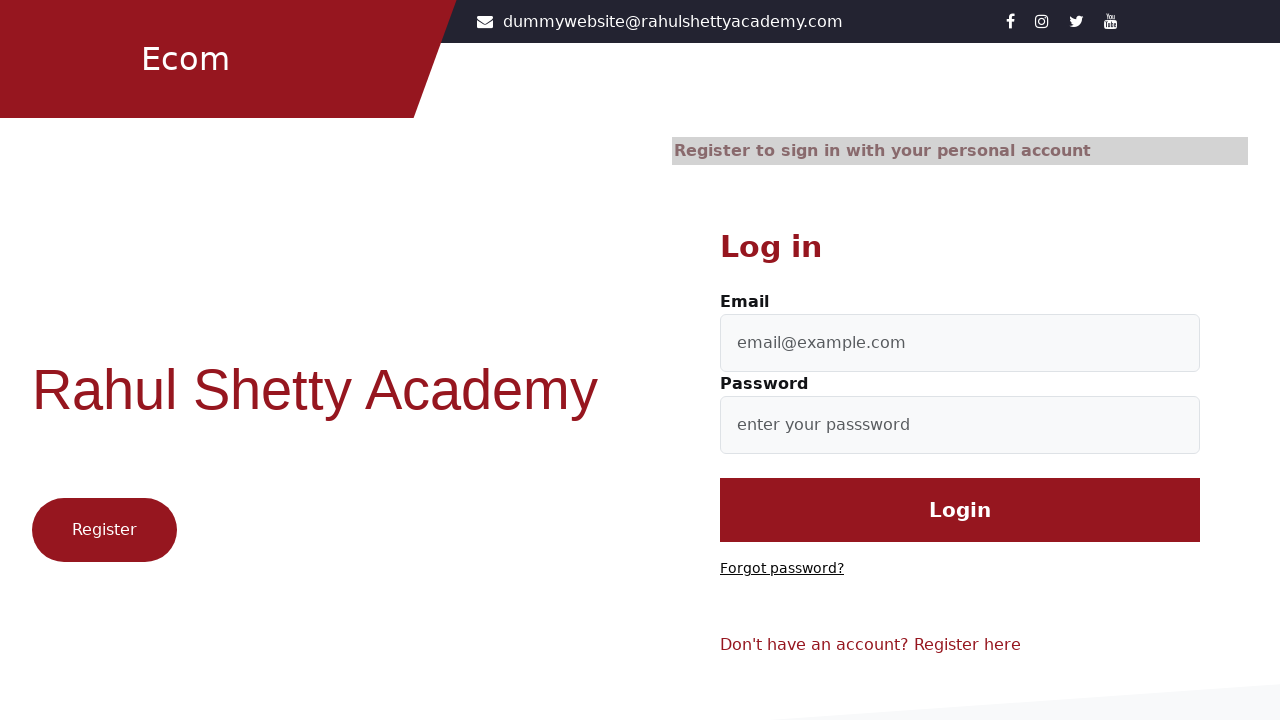

Set viewport to 1920x1080 to maximize browser window
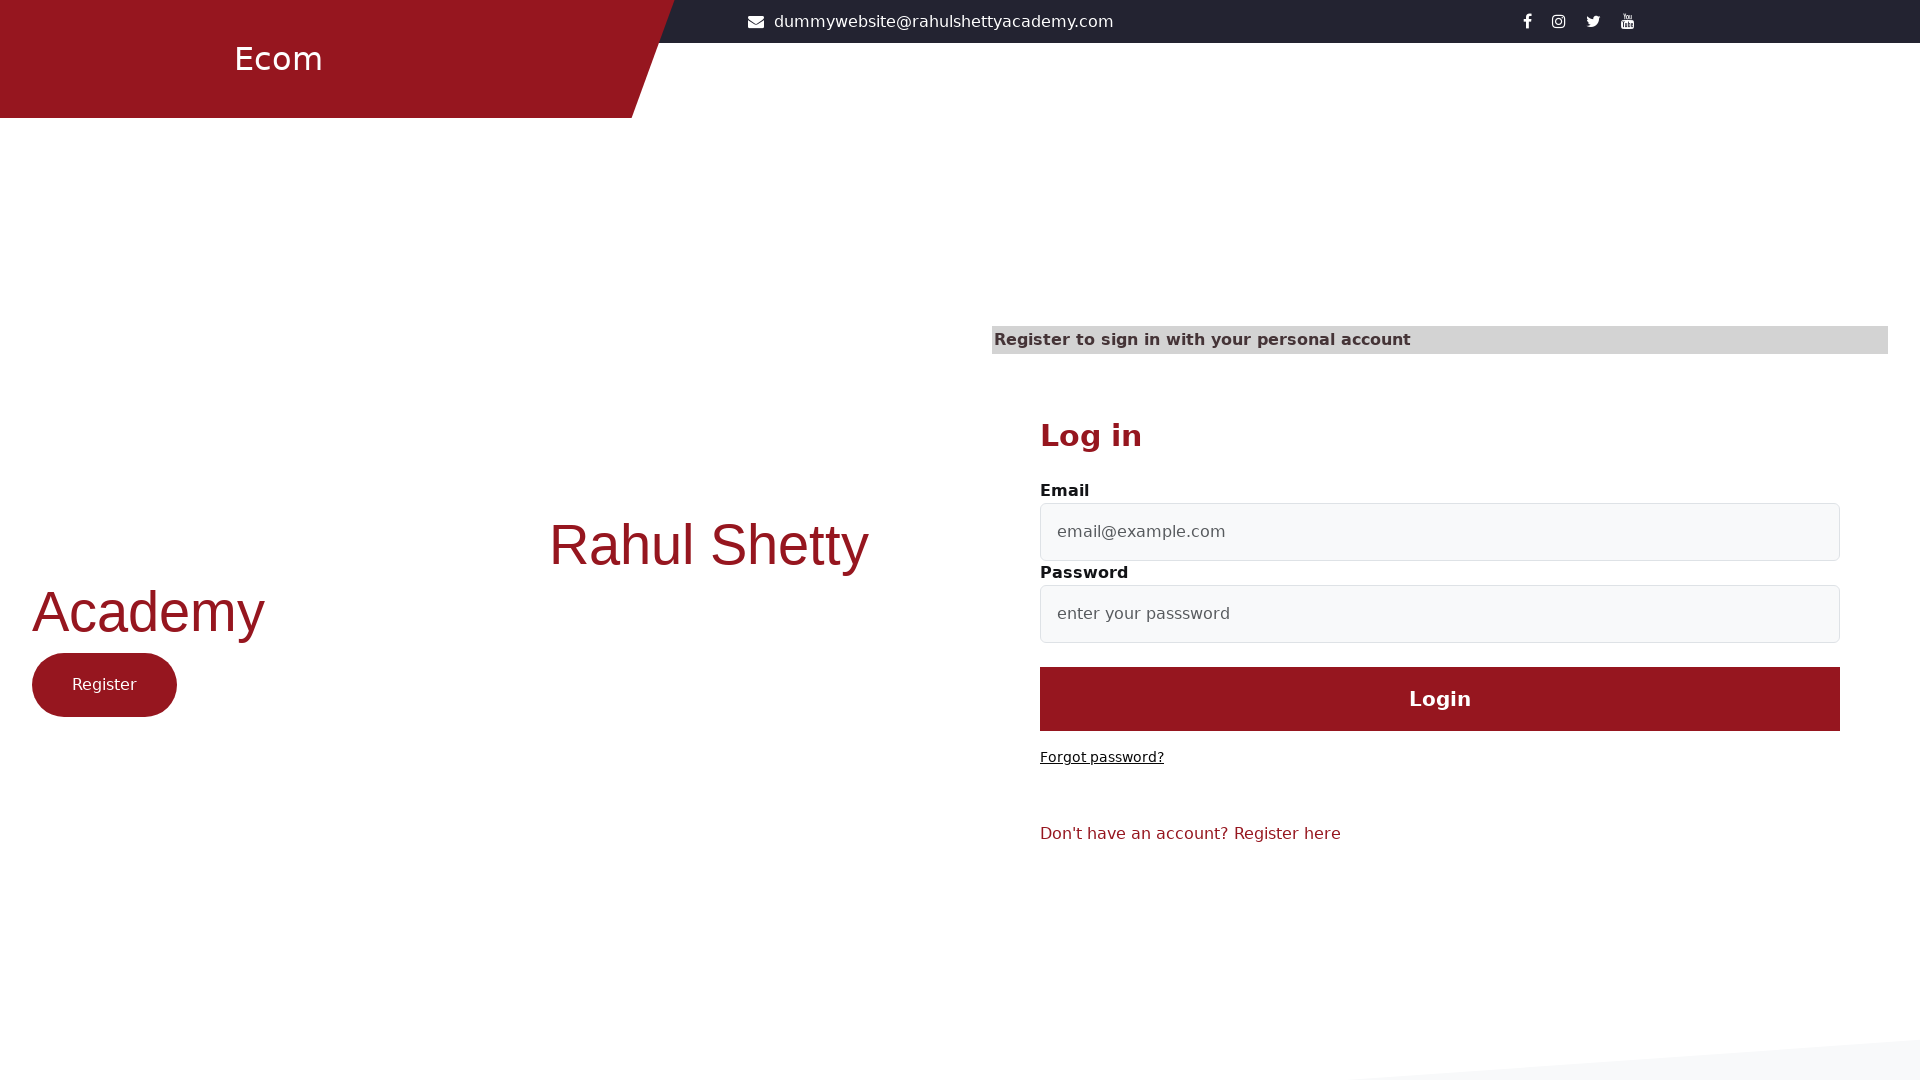

RahulShettyAcademy client page loaded successfully
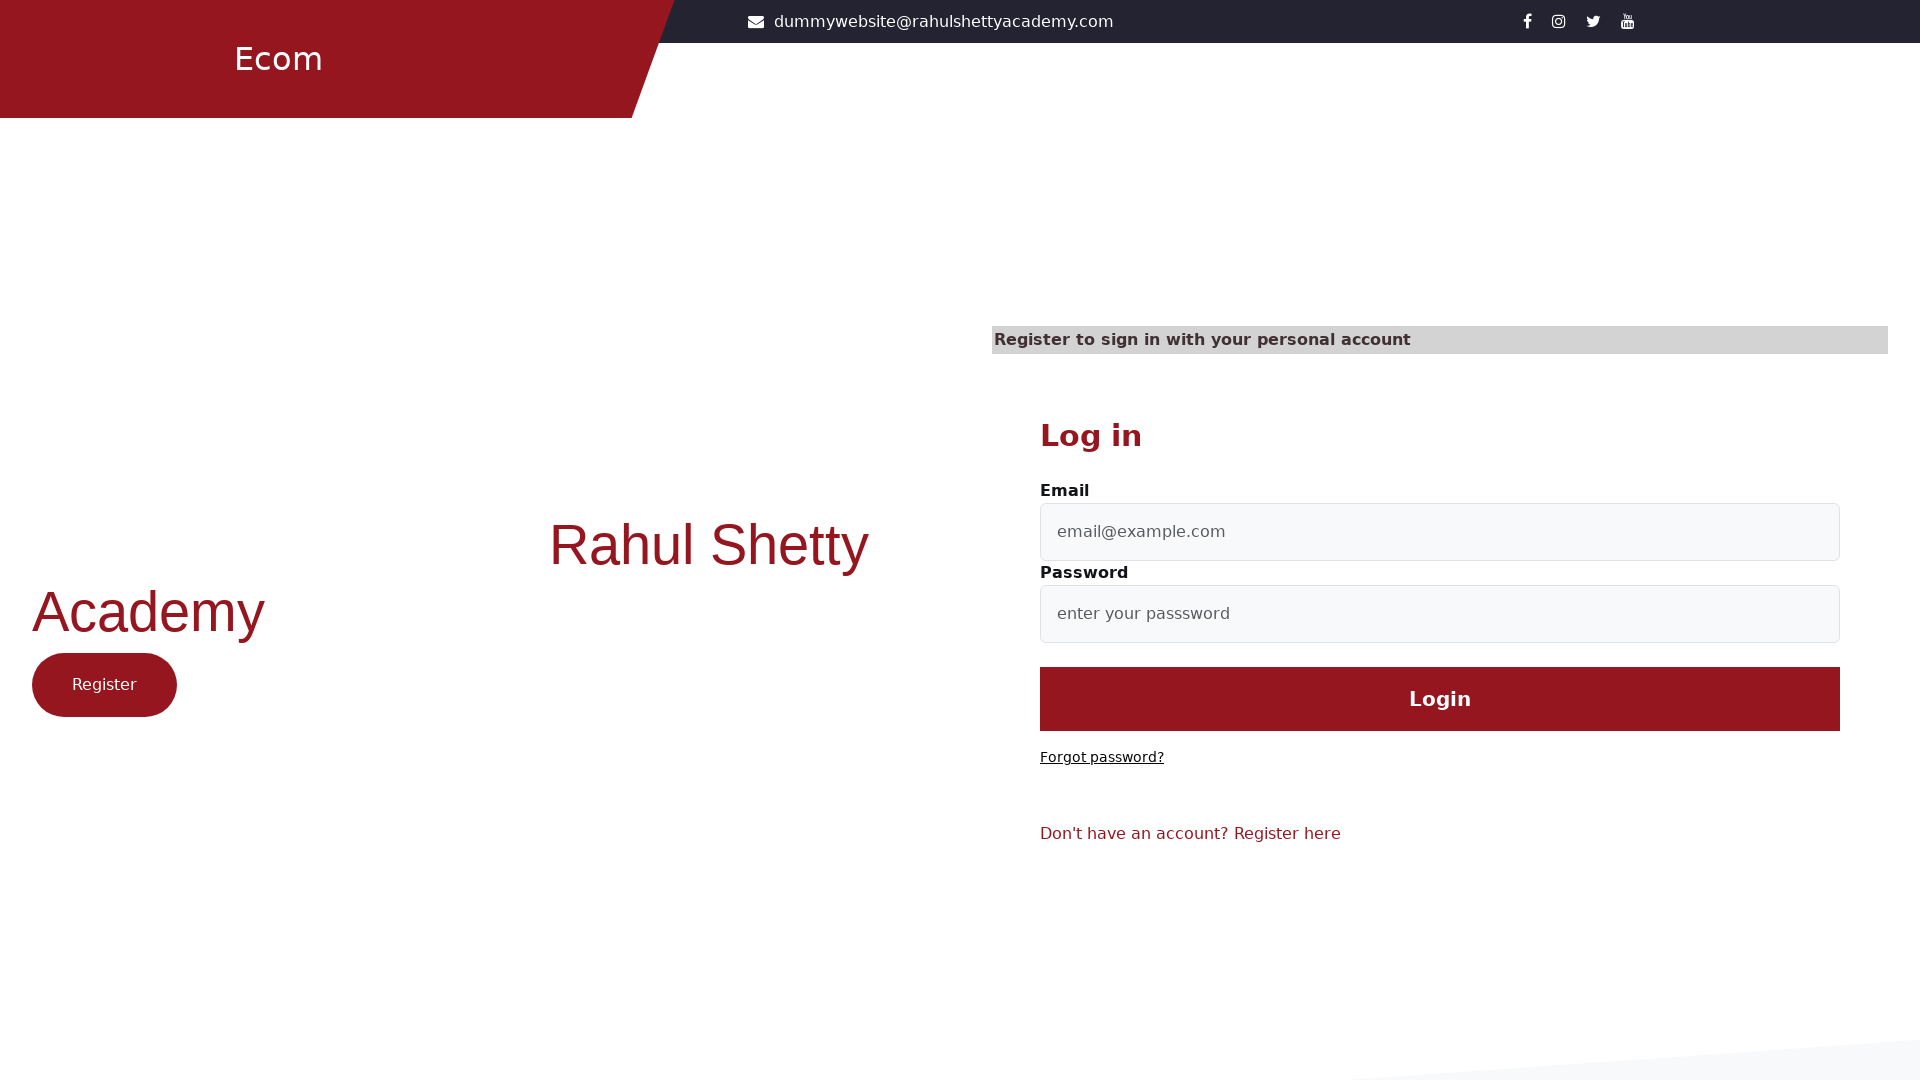

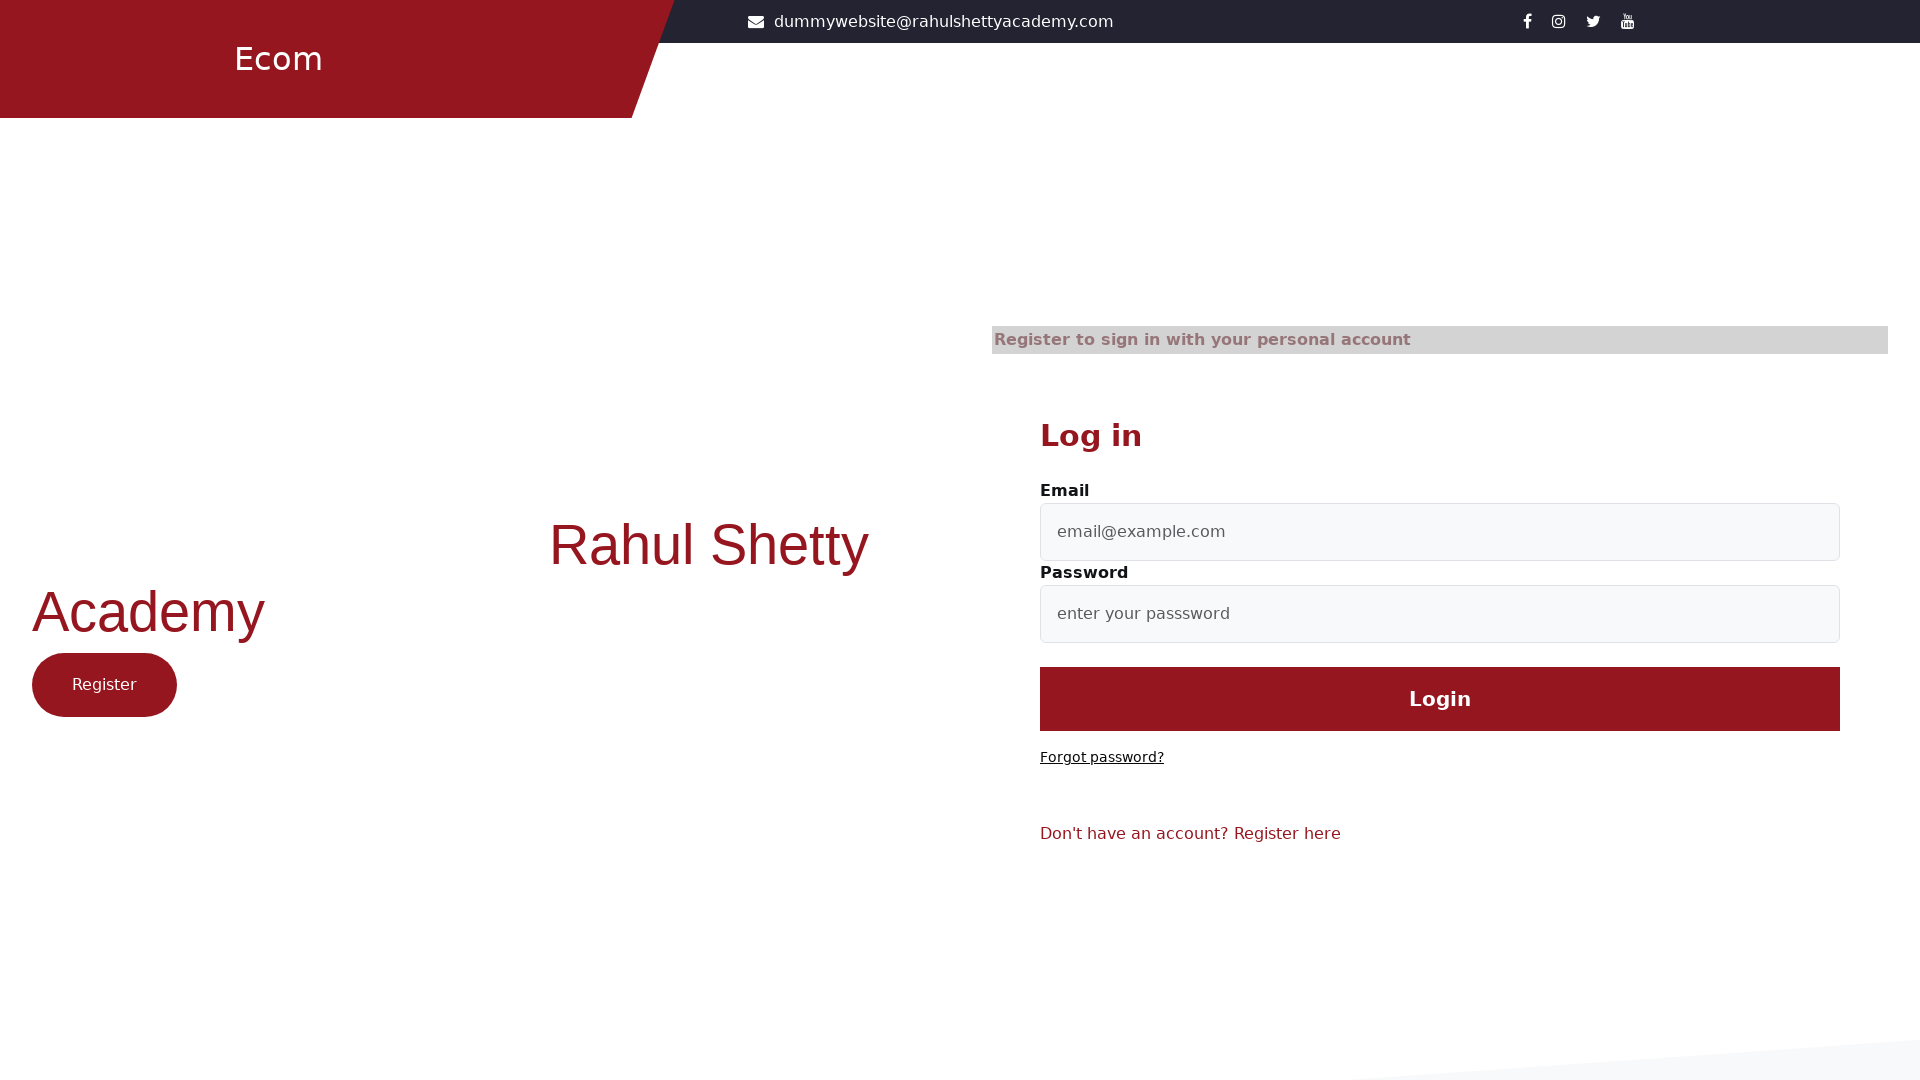